Navigates to the Entrata homepage and clicks on the "Resources" link in the navigation

Starting URL: https://entrata.com/

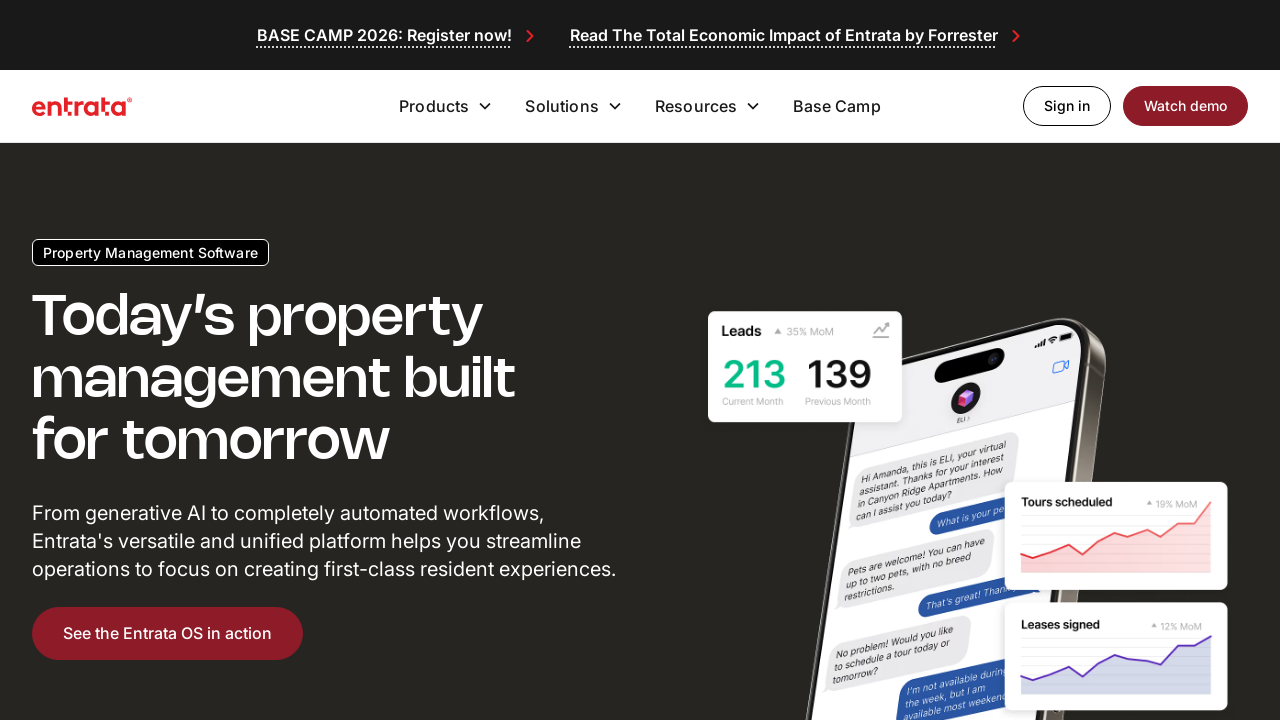

Navigated to Entrata homepage
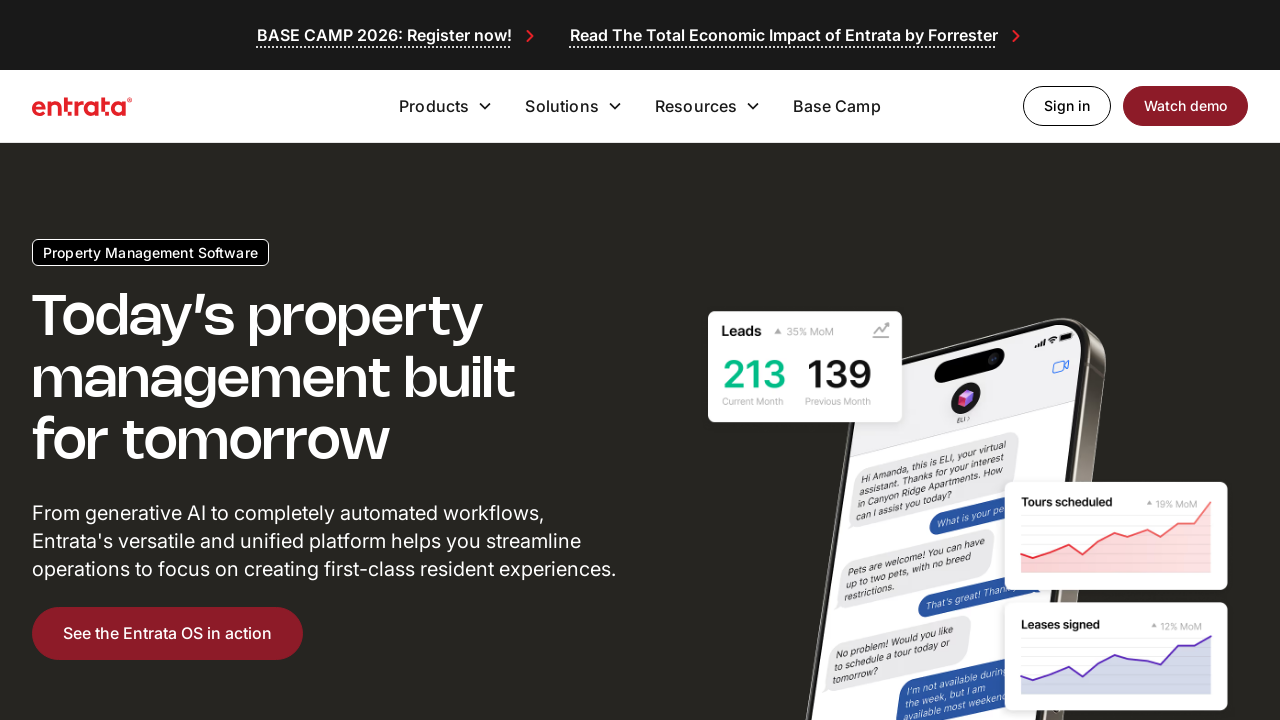

Clicked on Resources link in navigation at (696, 106) on text=Resources
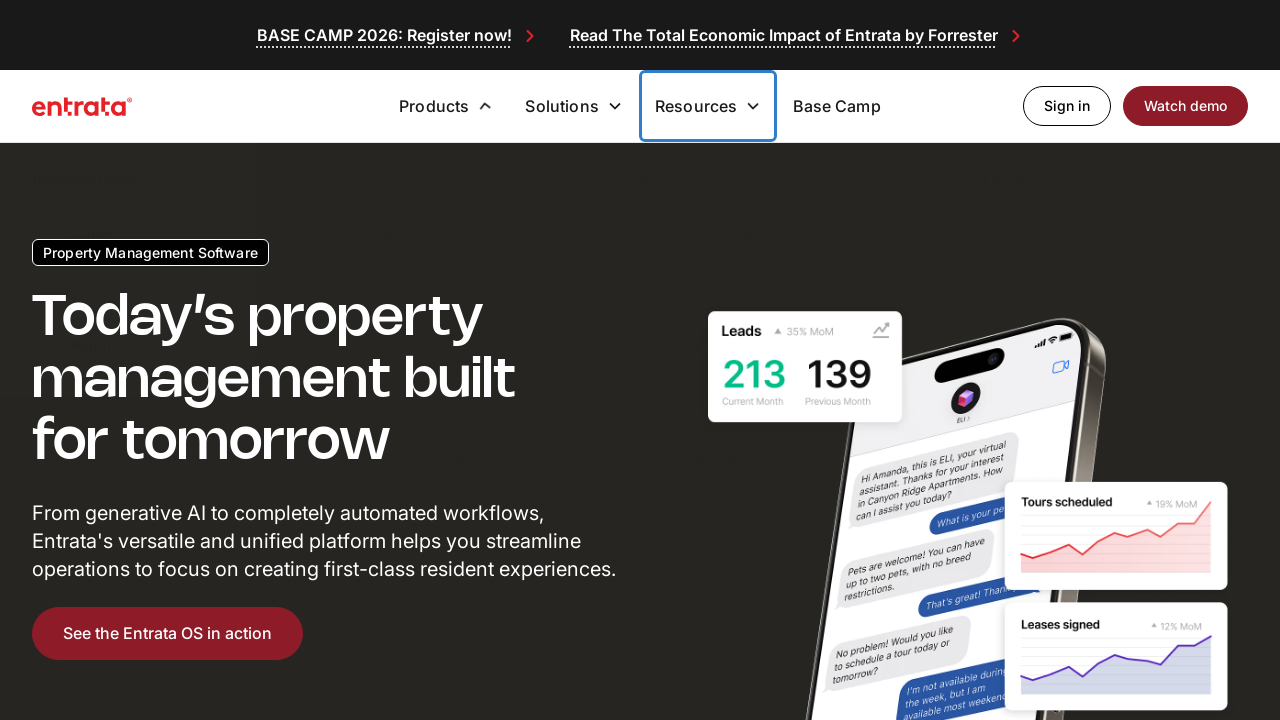

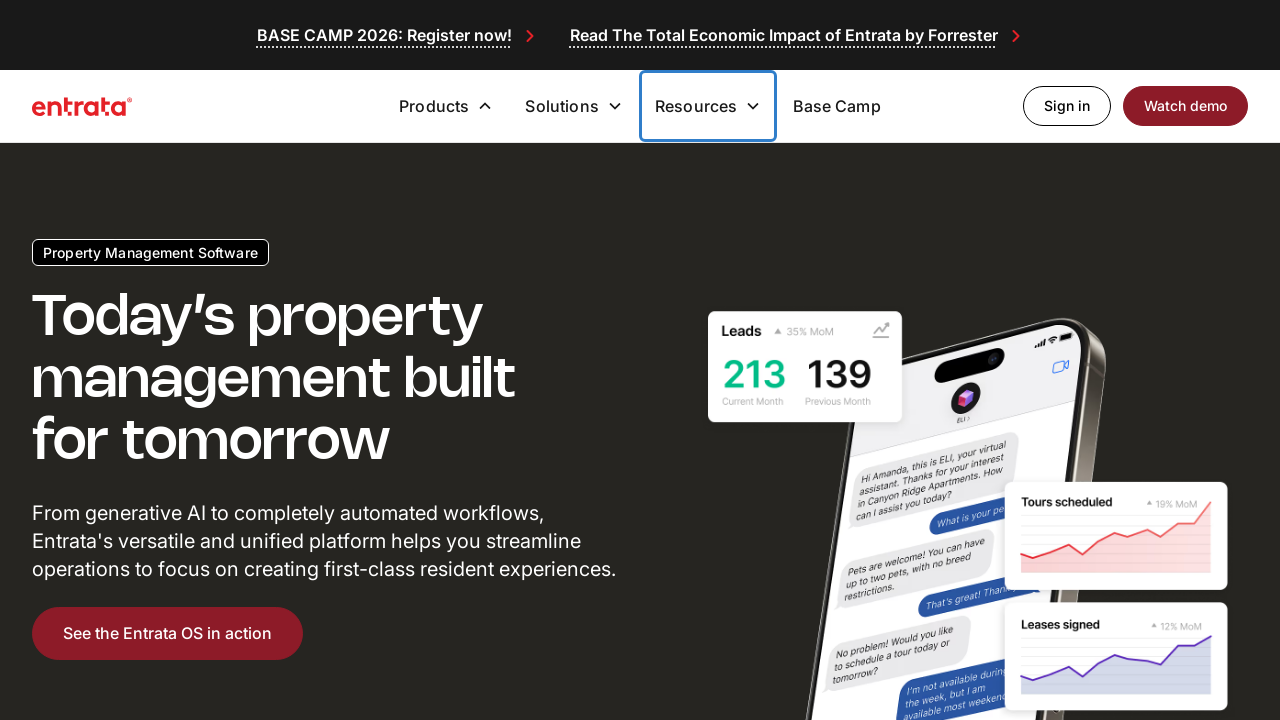